Tests the Delta Airlines flight booking calendar by selecting a departure date in October (11th) and a return date in December (20th) using the date picker widget.

Starting URL: https://www.delta.com/

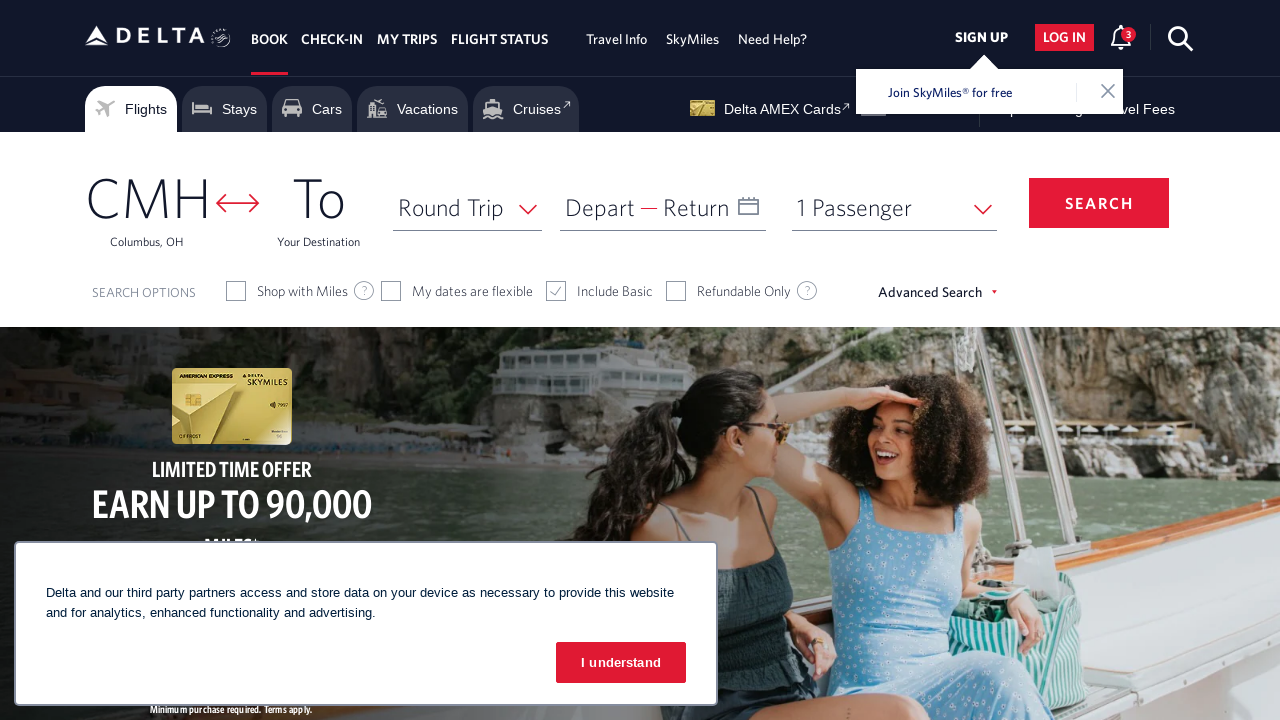

Clicked on departure date calendar input at (663, 207) on #input_departureDate_1
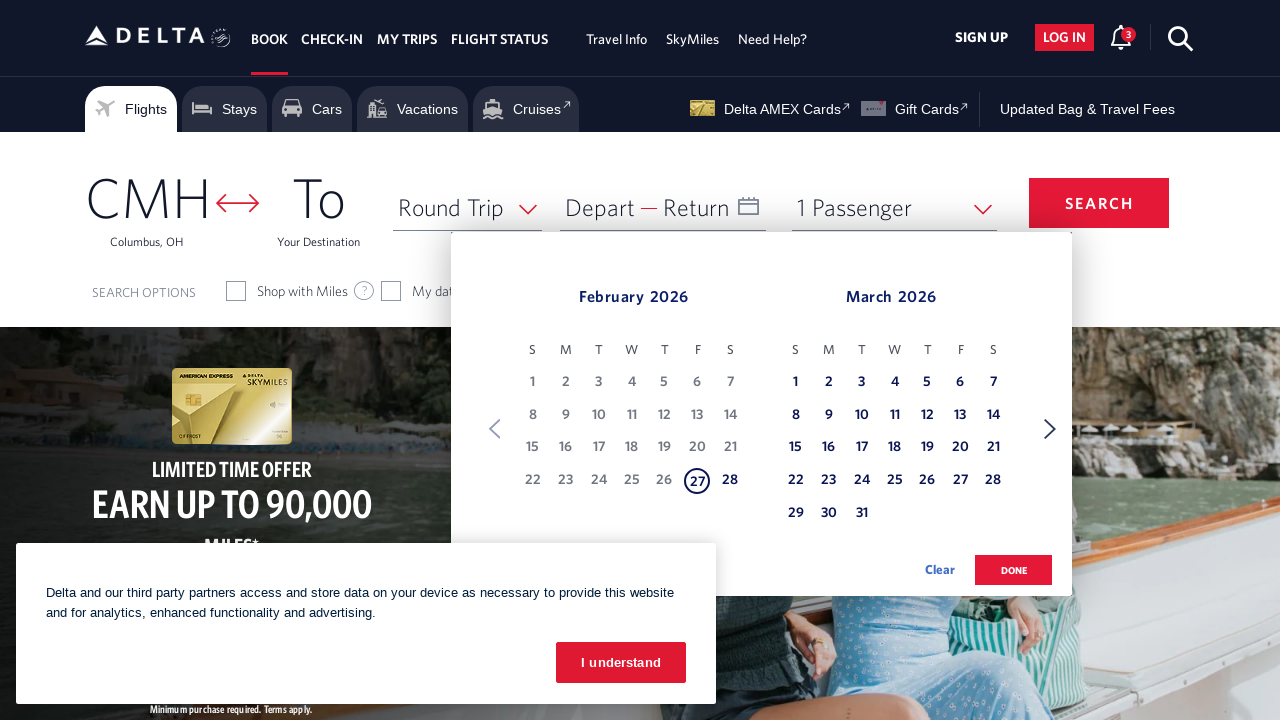

Clicked Next button to navigate to next month for departure date at (1050, 429) on xpath=//span[text() = 'Next']
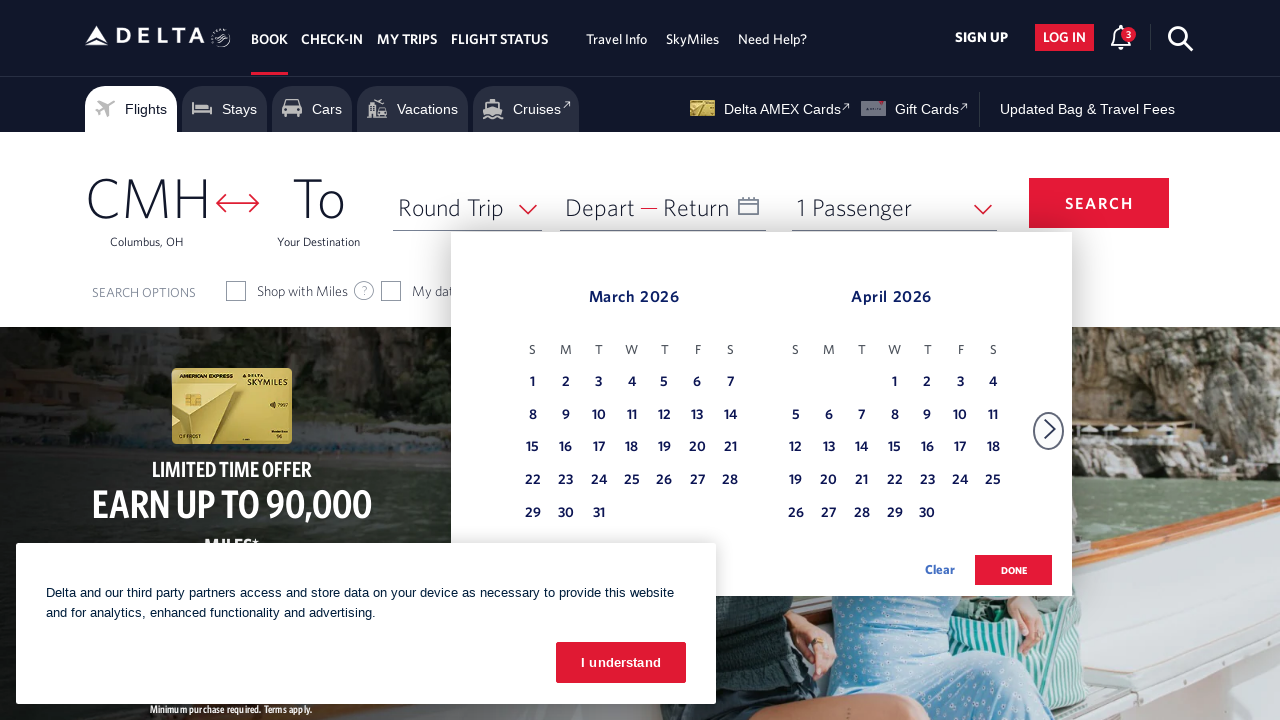

Clicked Next button to navigate to next month for departure date at (1050, 429) on xpath=//span[text() = 'Next']
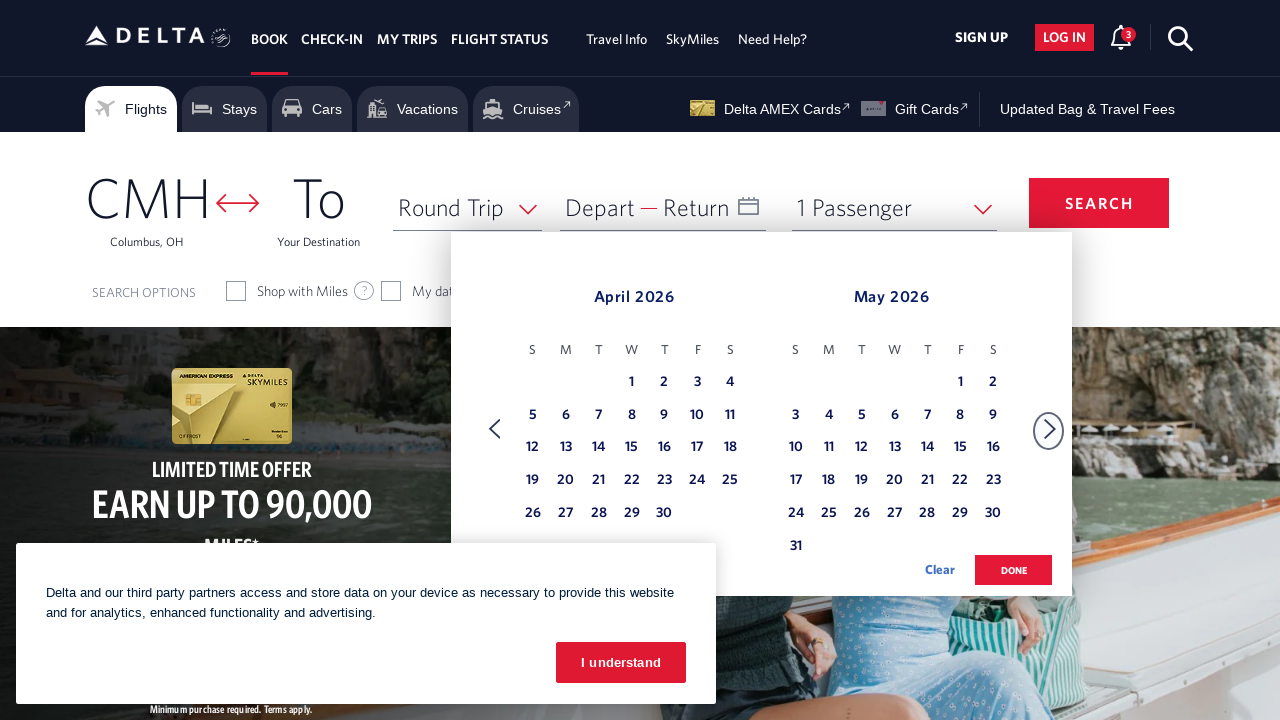

Clicked Next button to navigate to next month for departure date at (1050, 429) on xpath=//span[text() = 'Next']
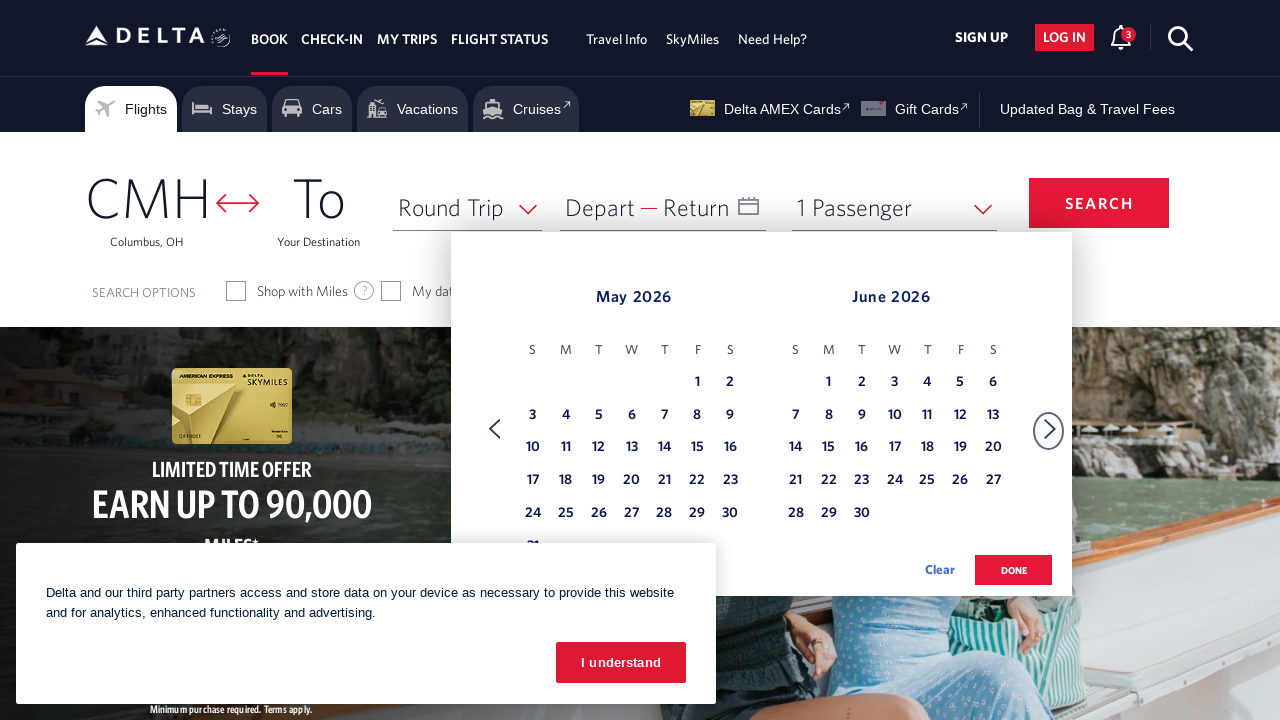

Clicked Next button to navigate to next month for departure date at (1050, 429) on xpath=//span[text() = 'Next']
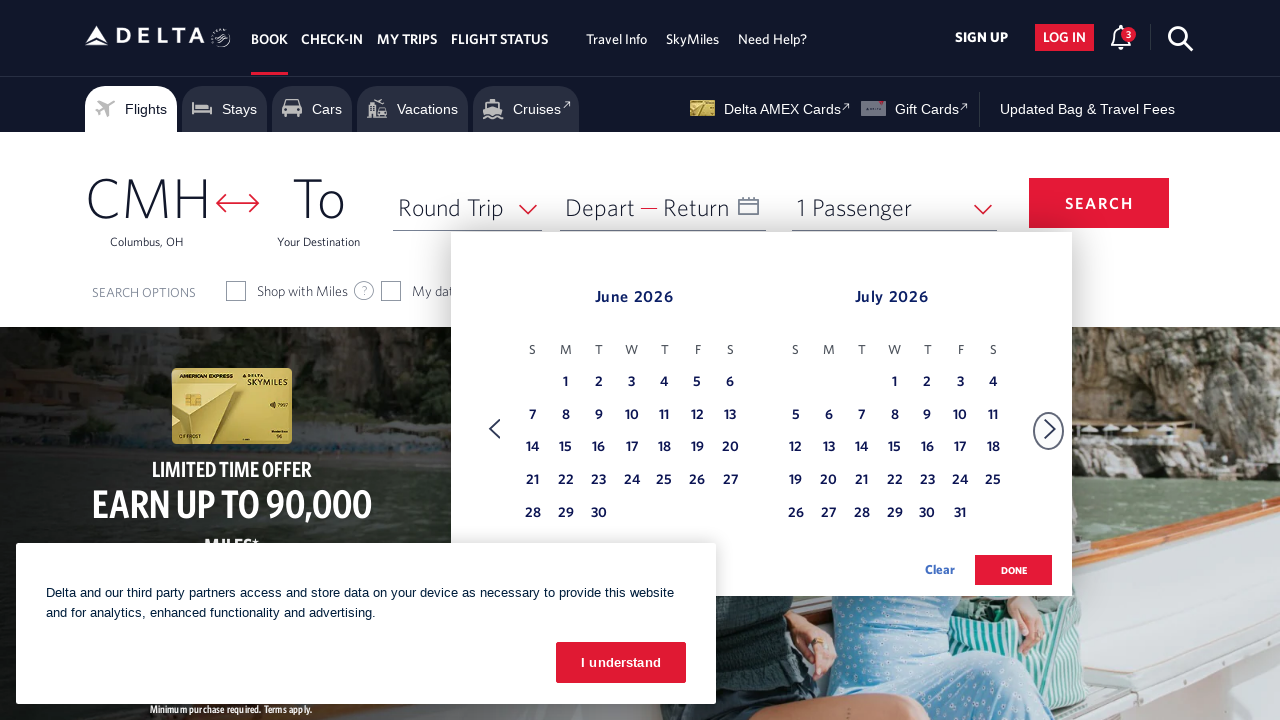

Clicked Next button to navigate to next month for departure date at (1050, 429) on xpath=//span[text() = 'Next']
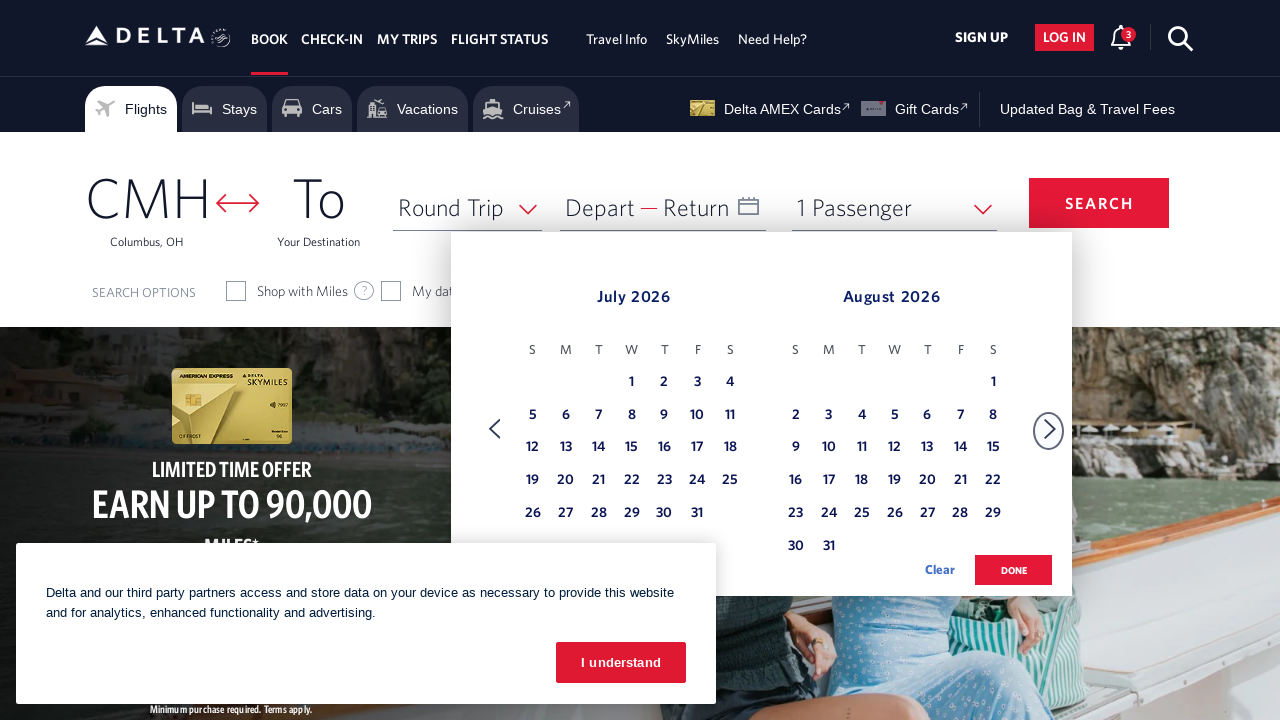

Clicked Next button to navigate to next month for departure date at (1050, 429) on xpath=//span[text() = 'Next']
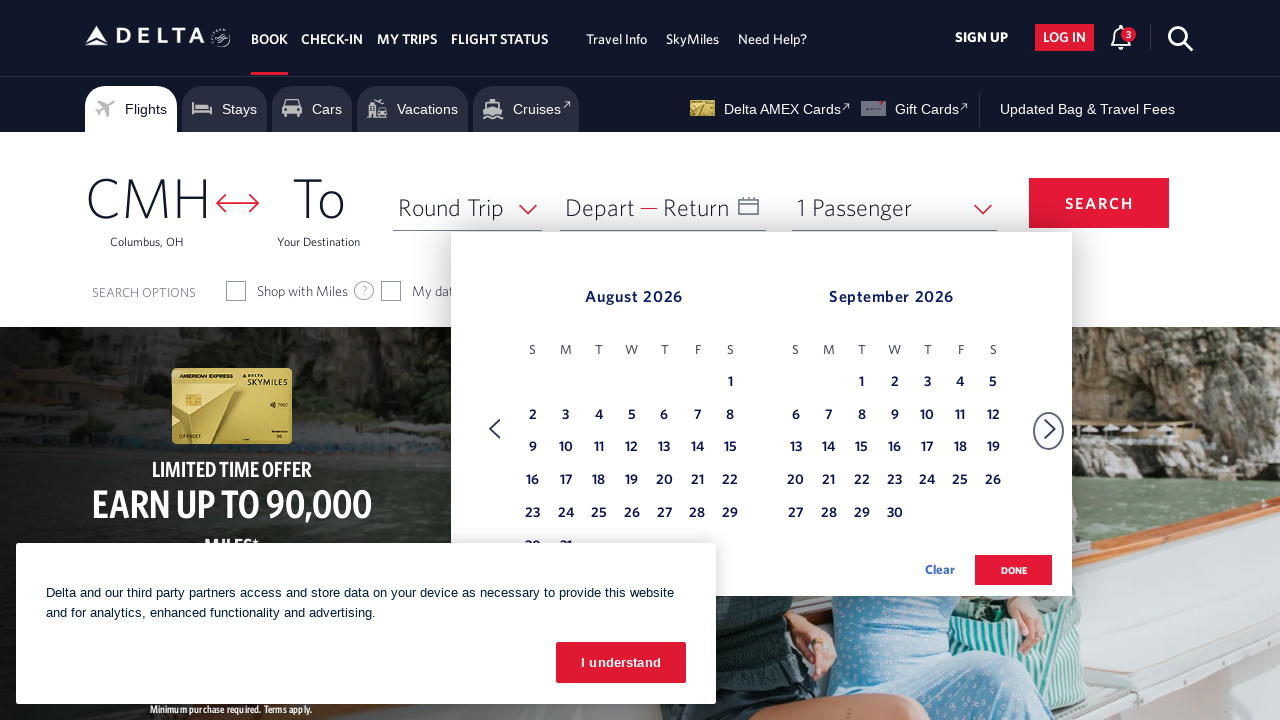

Clicked Next button to navigate to next month for departure date at (1050, 429) on xpath=//span[text() = 'Next']
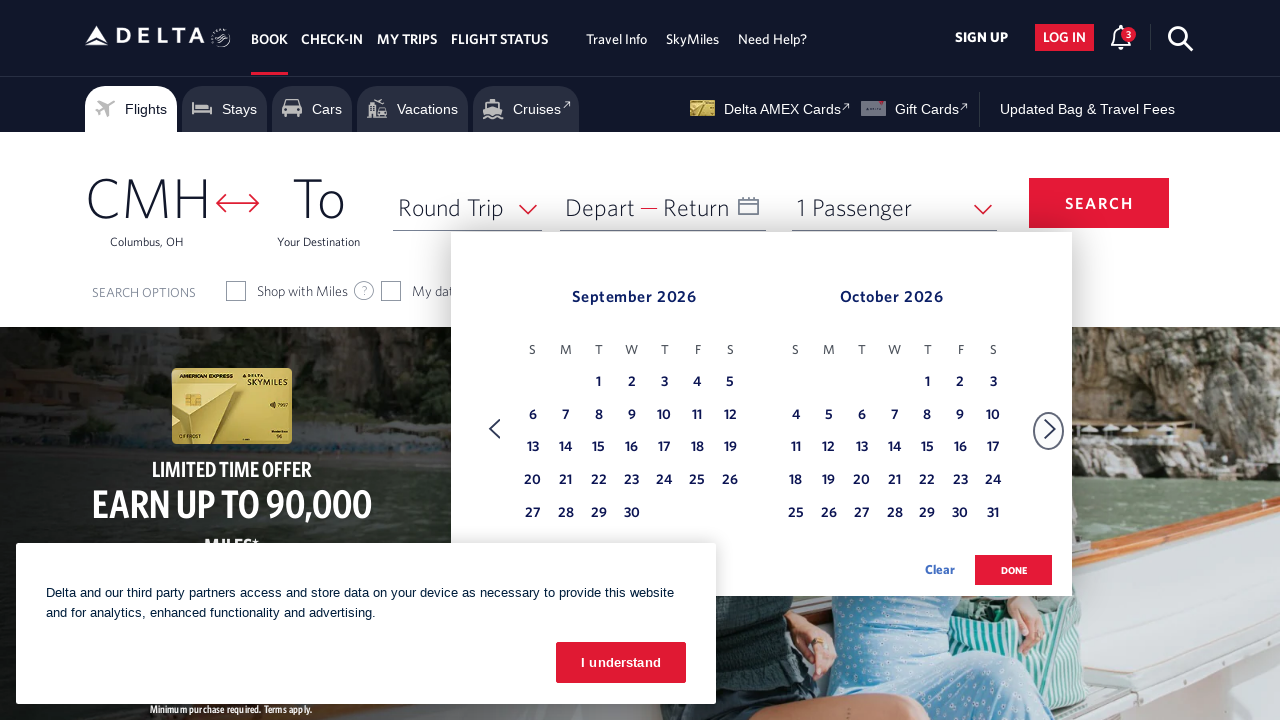

Clicked Next button to navigate to next month for departure date at (1050, 429) on xpath=//span[text() = 'Next']
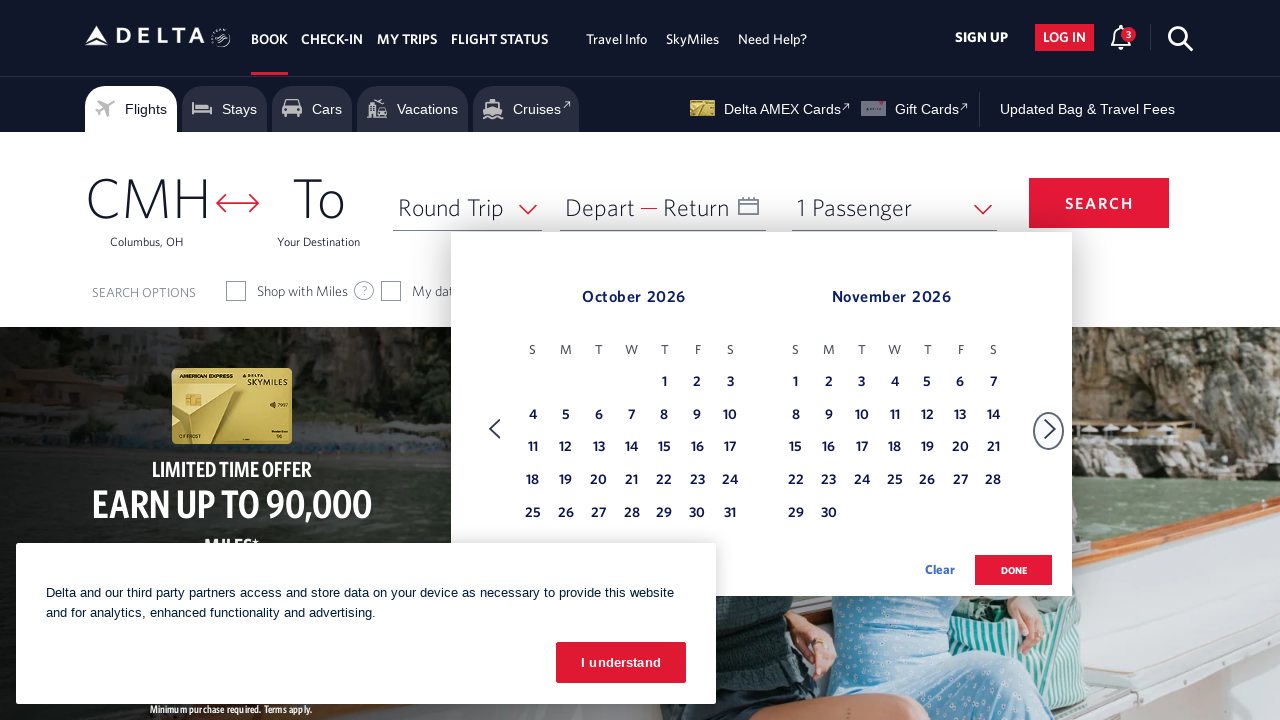

Navigated to October for departure date
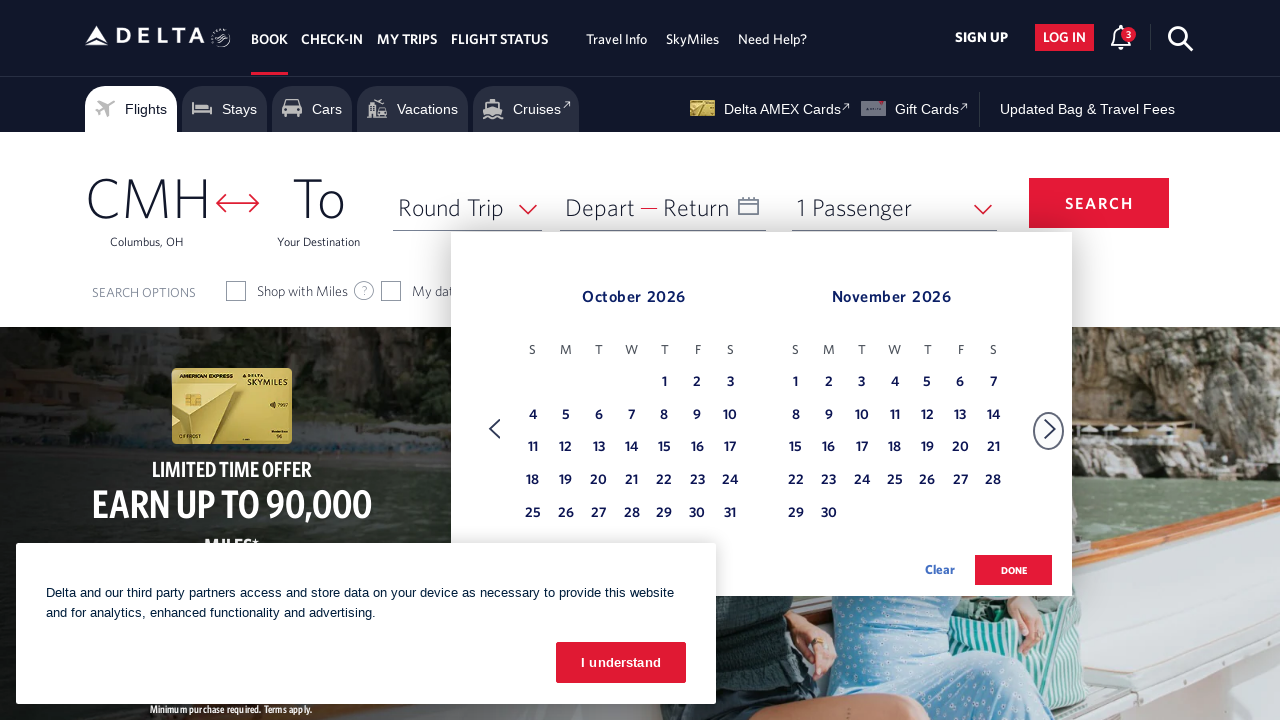

Selected October 11th as departure date at (533, 448) on xpath=//tbody[@class='dl-datepicker-tbody-0']/tr/td >> nth=21
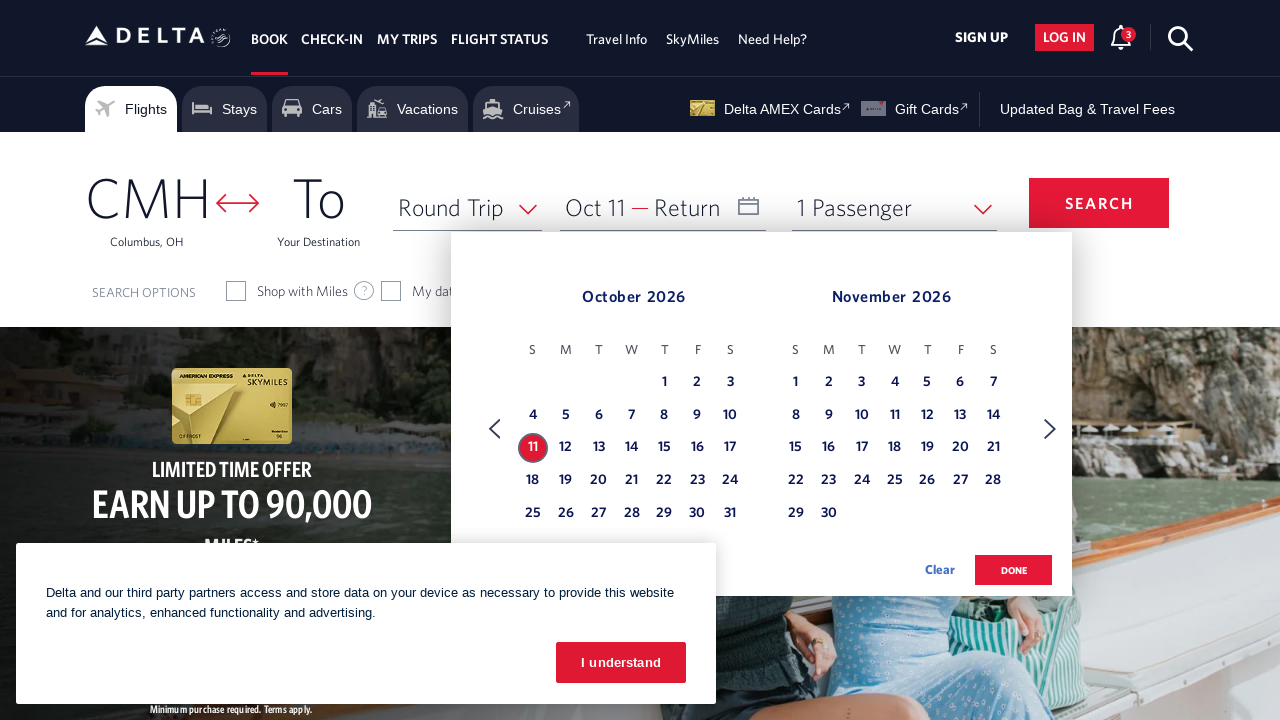

Clicked Next button to navigate to next month for return date at (1050, 429) on xpath=//span[text() = 'Next']
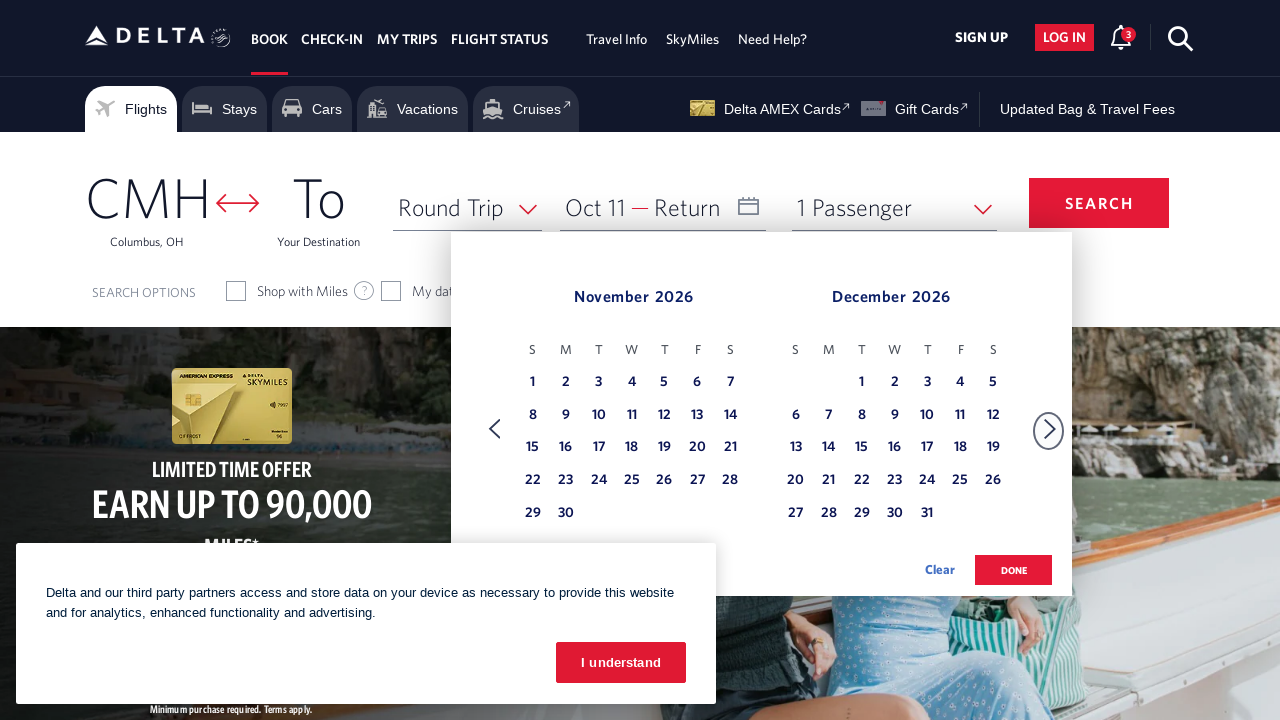

Navigated to December for return date
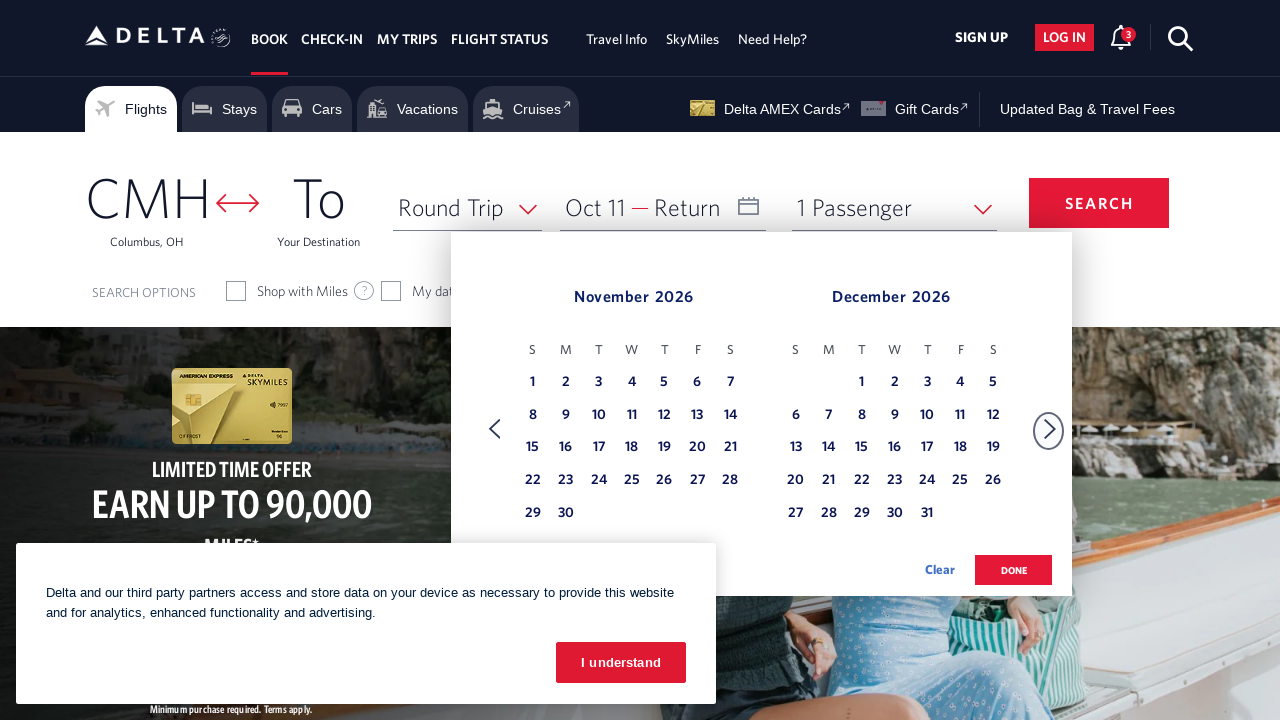

Selected December 20th as return date at (796, 481) on xpath=//tbody[@class='dl-datepicker-tbody-1']/tr/td >> nth=28
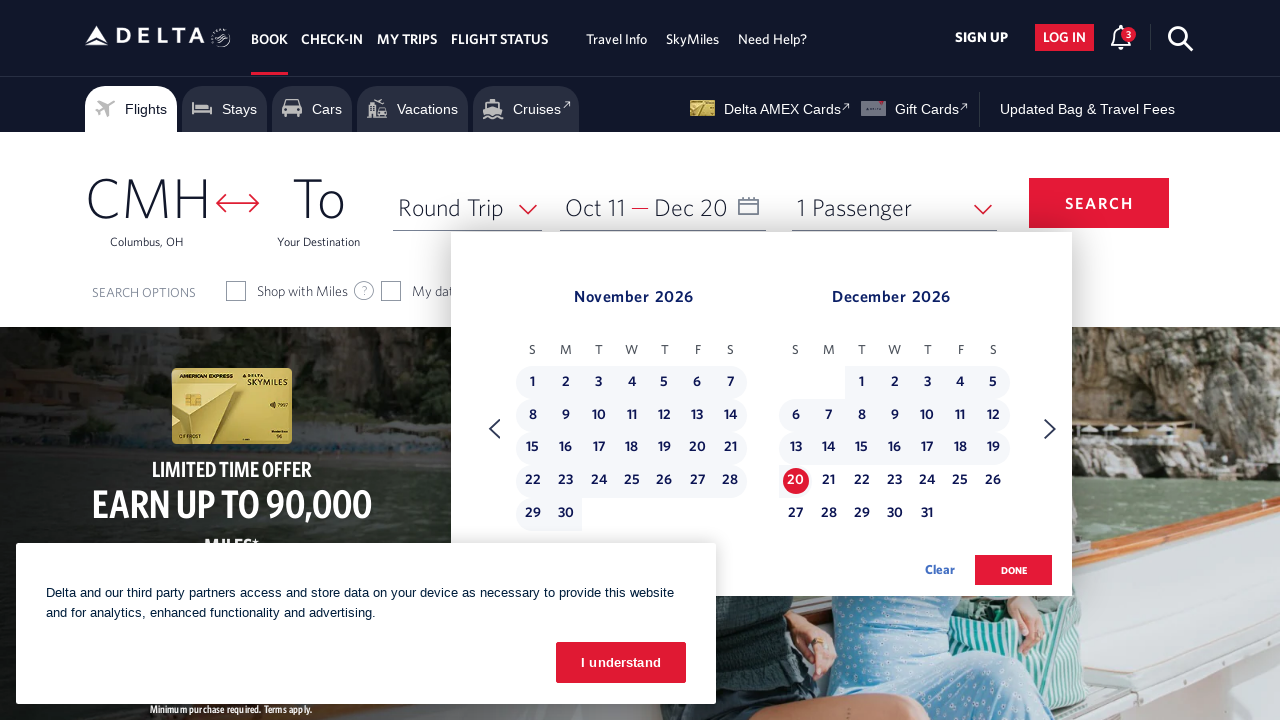

Clicked Done button to confirm date selection at (1014, 570) on .donebutton
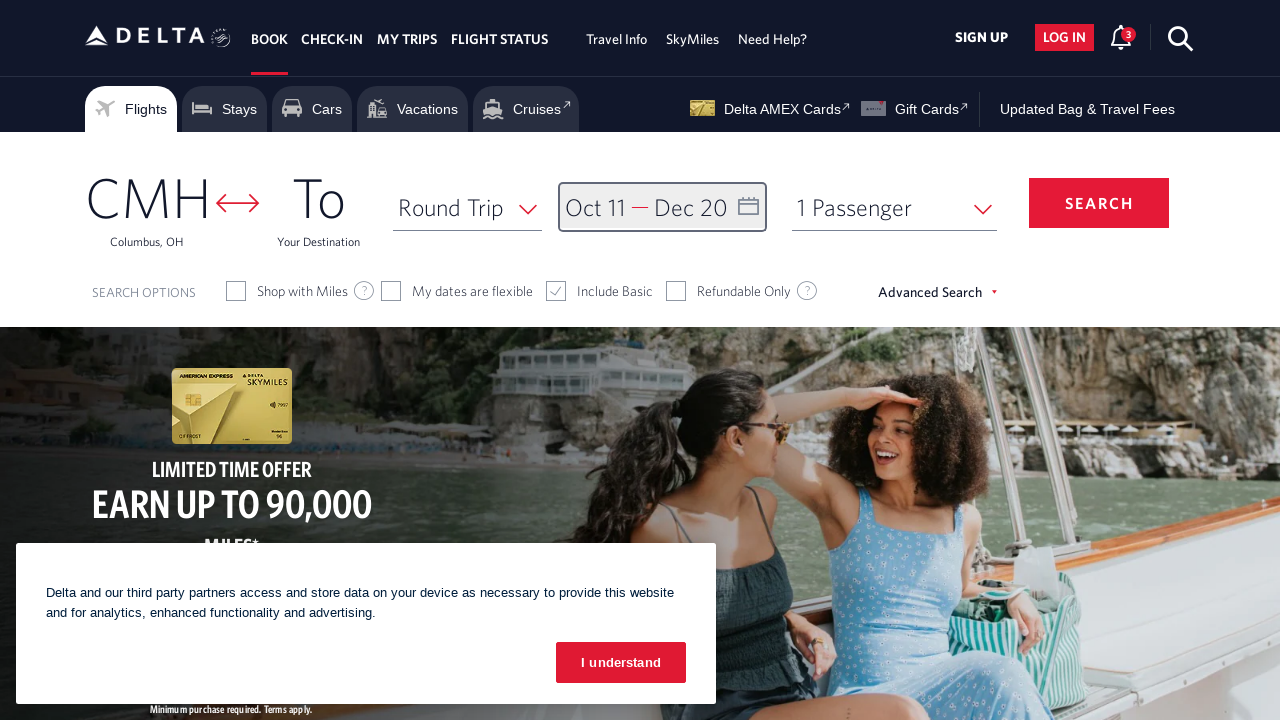

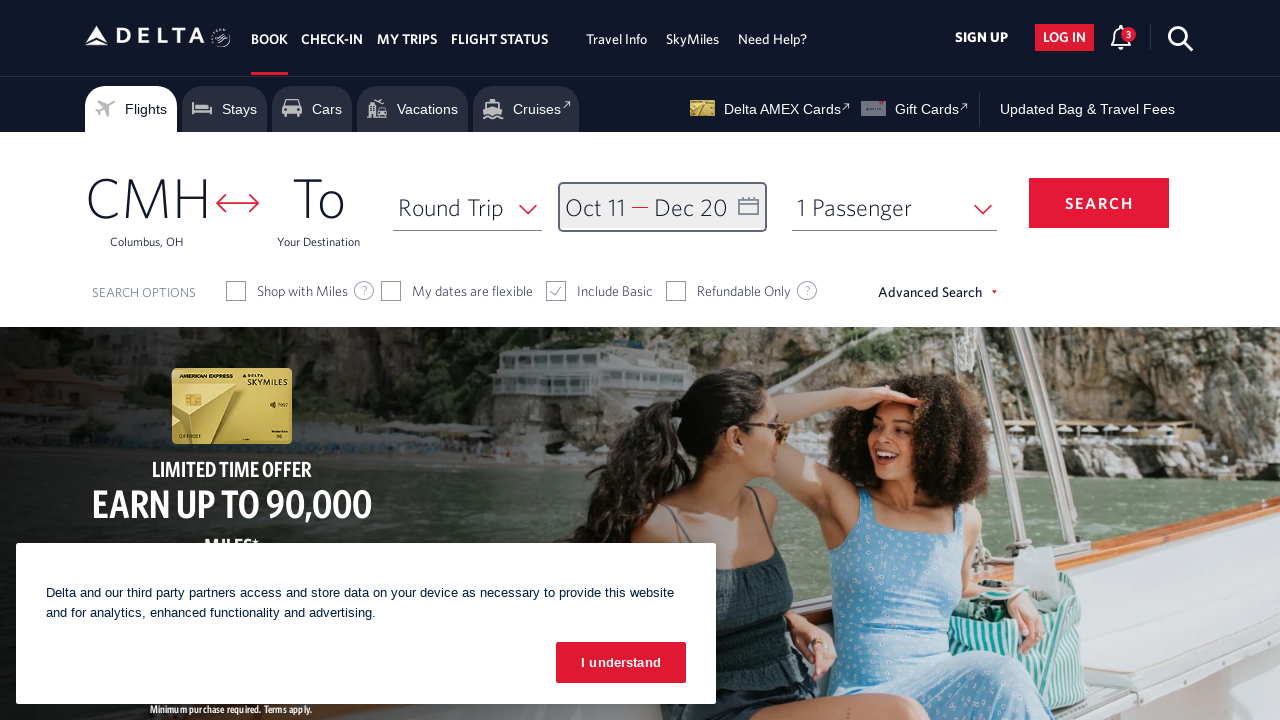